Tests form submission with dynamic attributes by filling out a form with full name, email, event date, and additional details fields, then submitting and verifying the success message appears.

Starting URL: https://training-support.net/webelements/dynamic-attributes

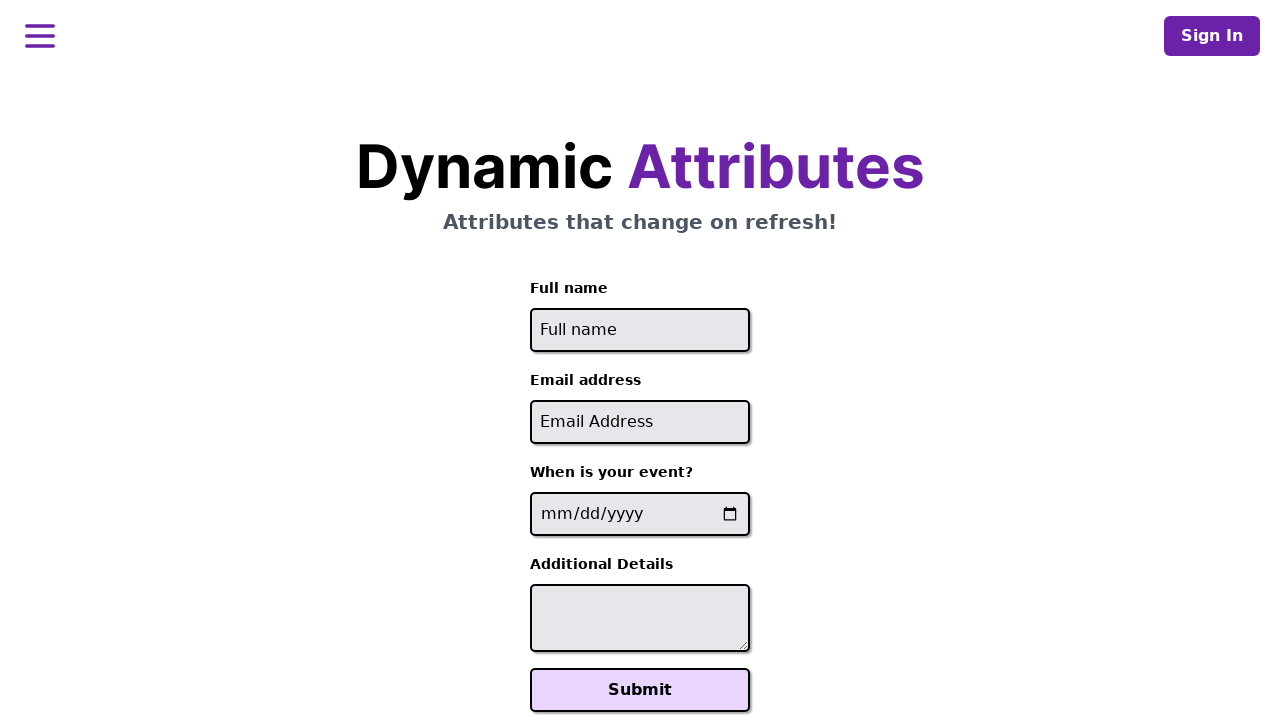

Filled full name field with 'Raiden Shogun' on //input[starts-with(@id, 'full-name')]
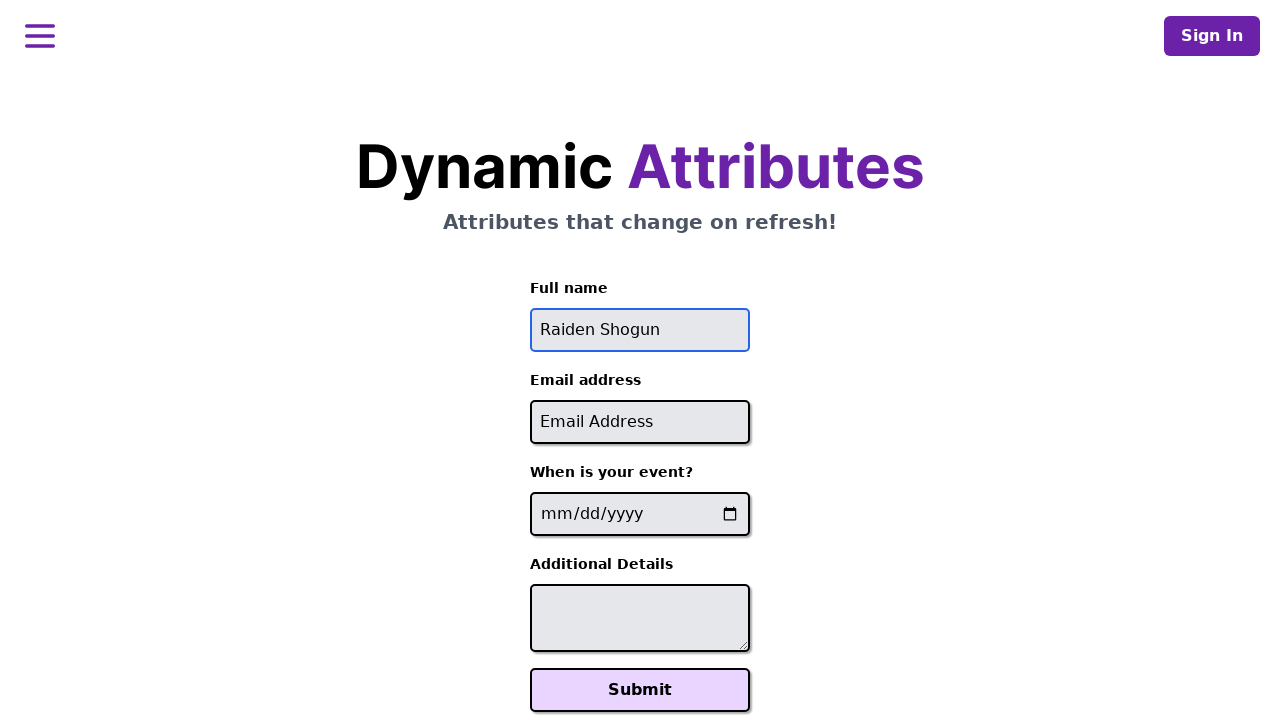

Filled email field with 'raiden@electromail.com' on //input[contains(@id, '-email')]
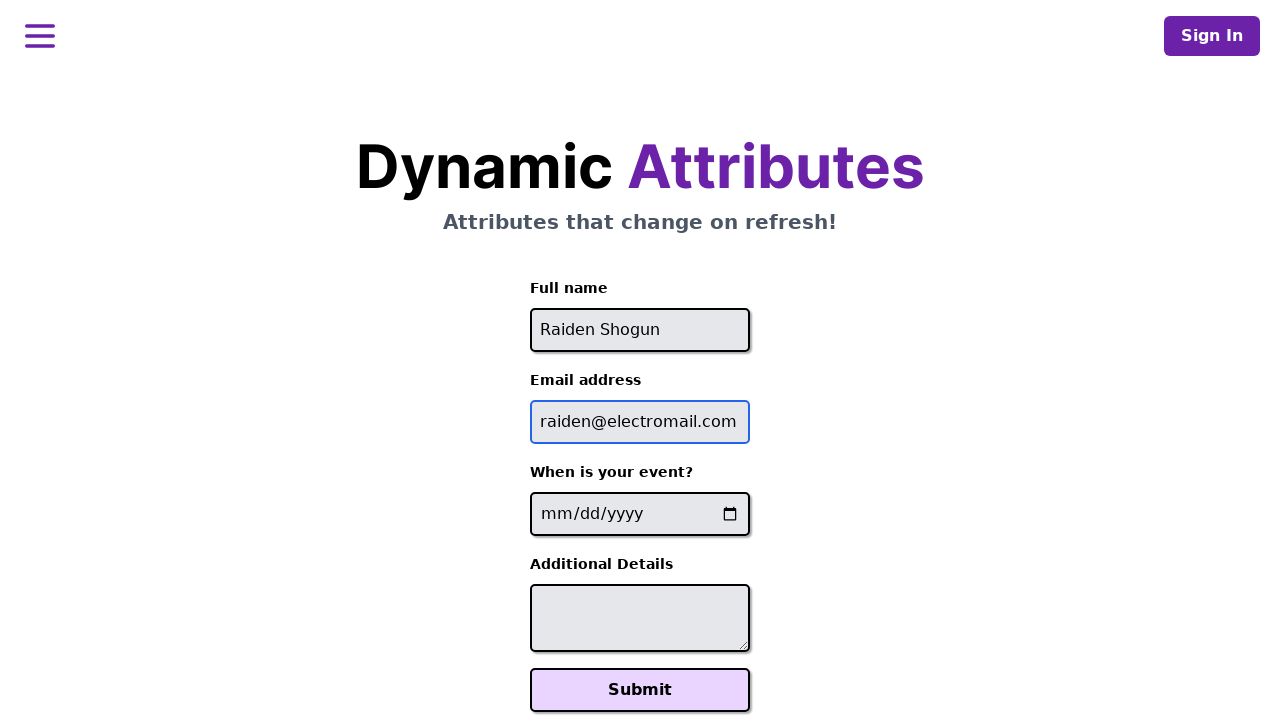

Filled event date field with '2025-06-26' on //input[contains(@name, '-event-date-')]
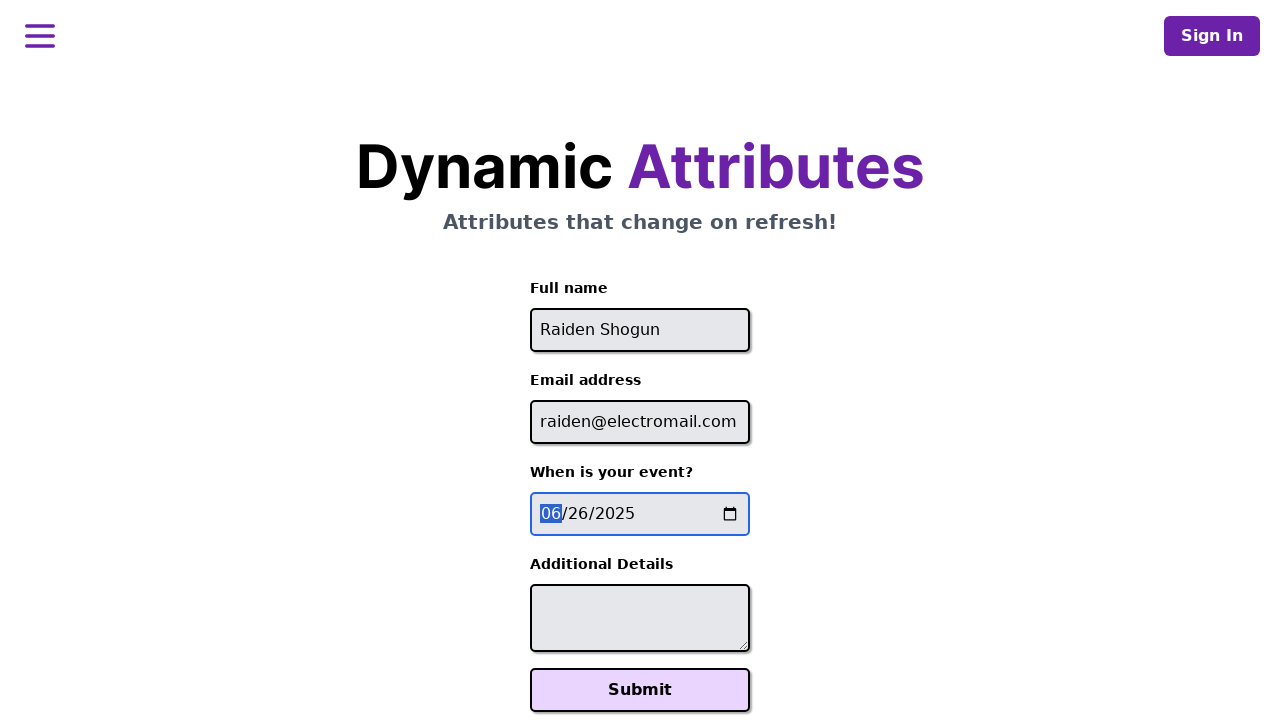

Filled additional details field with 'It will be electric!' on //textarea[contains(@id, '-additional-details-')]
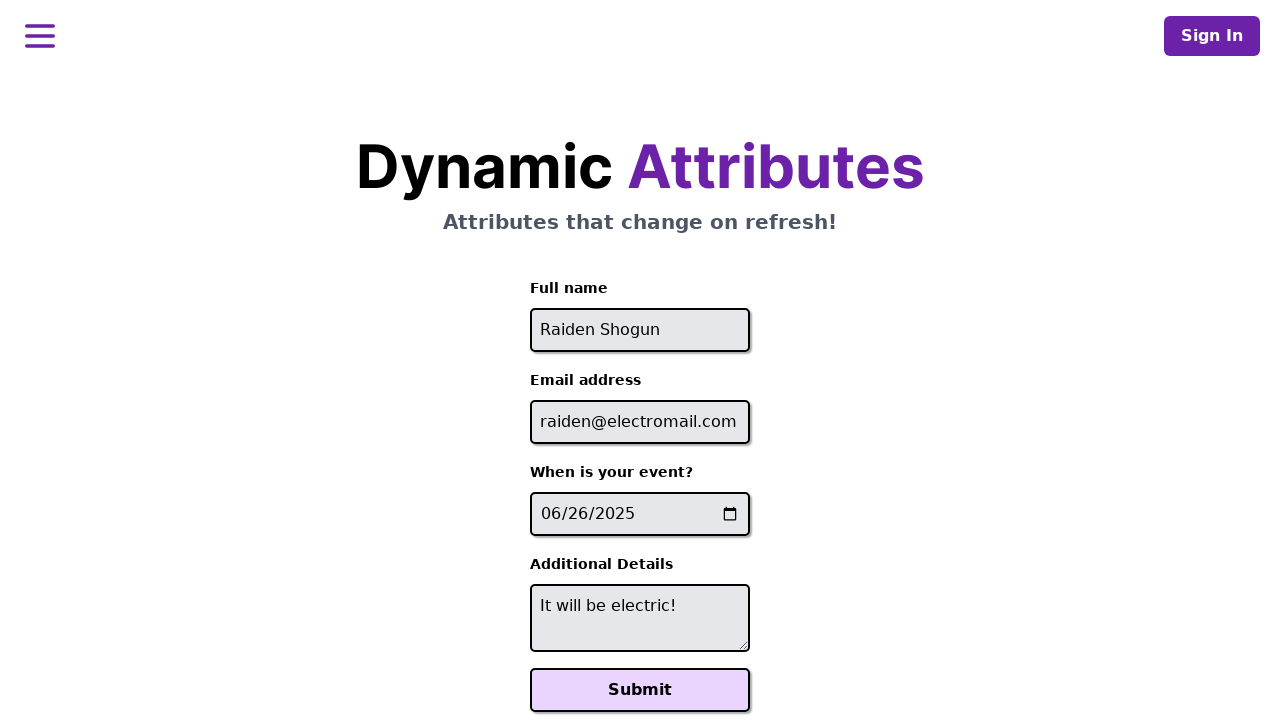

Clicked the Submit button at (640, 690) on xpath=//button[text()='Submit']
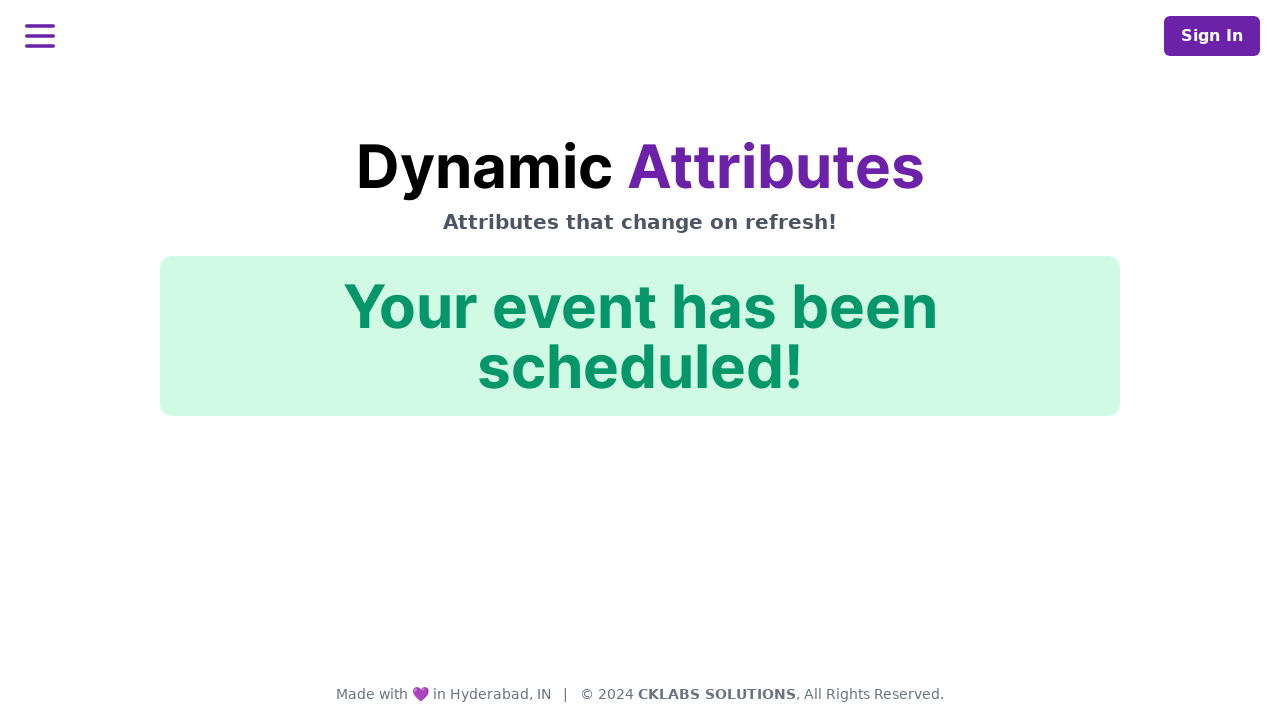

Success message appeared on the page
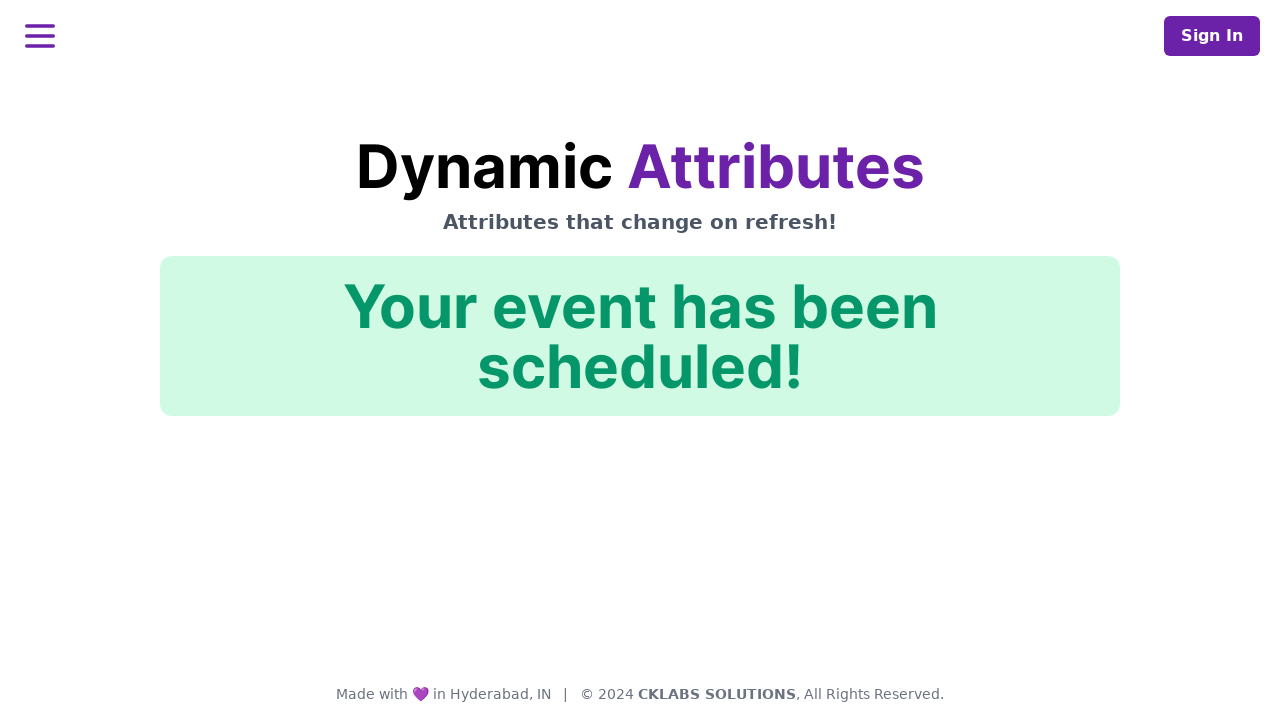

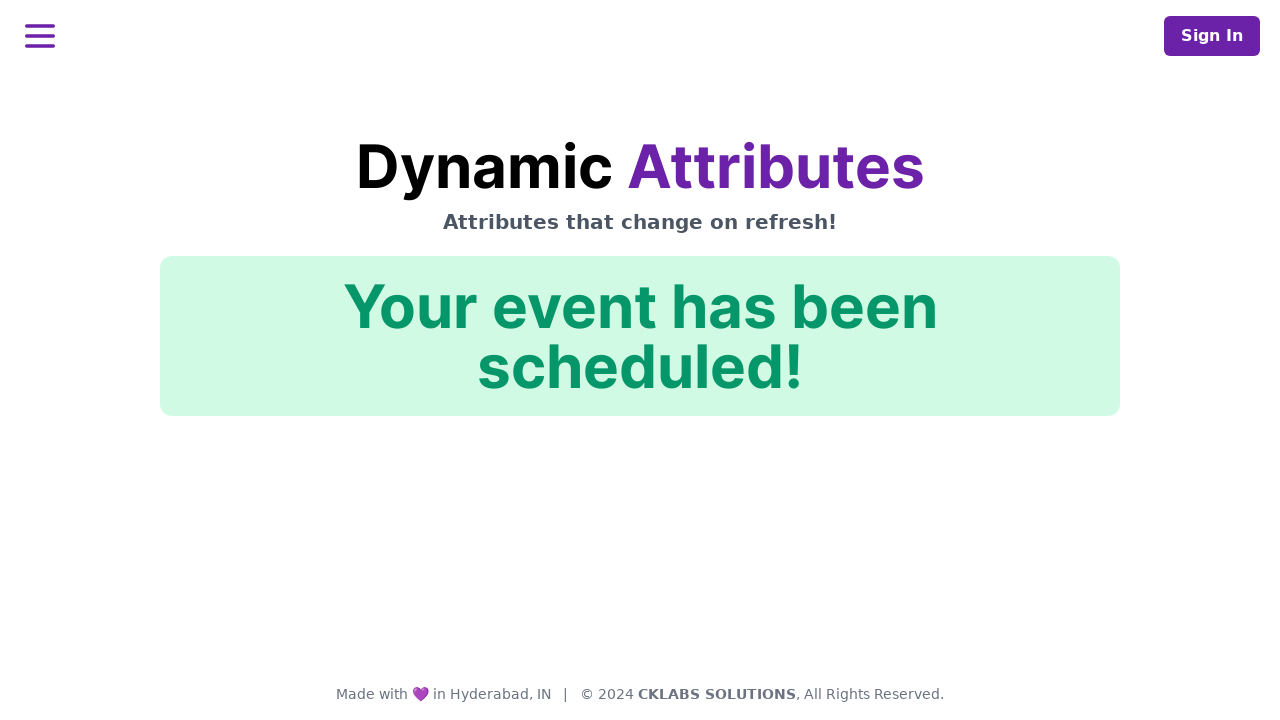